Simple browser launch test that navigates to a website to verify the page loads

Starting URL: https://www.sqamanual.com

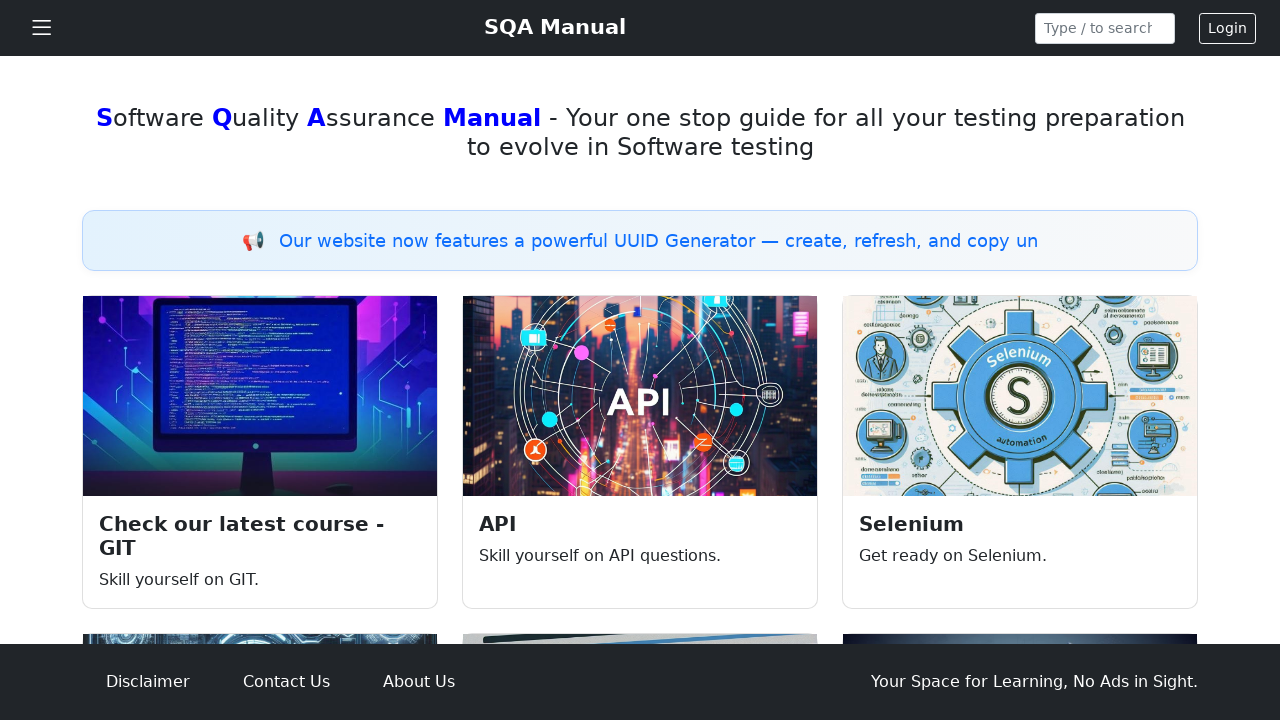

Page loaded and DOM content ready for https://www.sqamanual.com
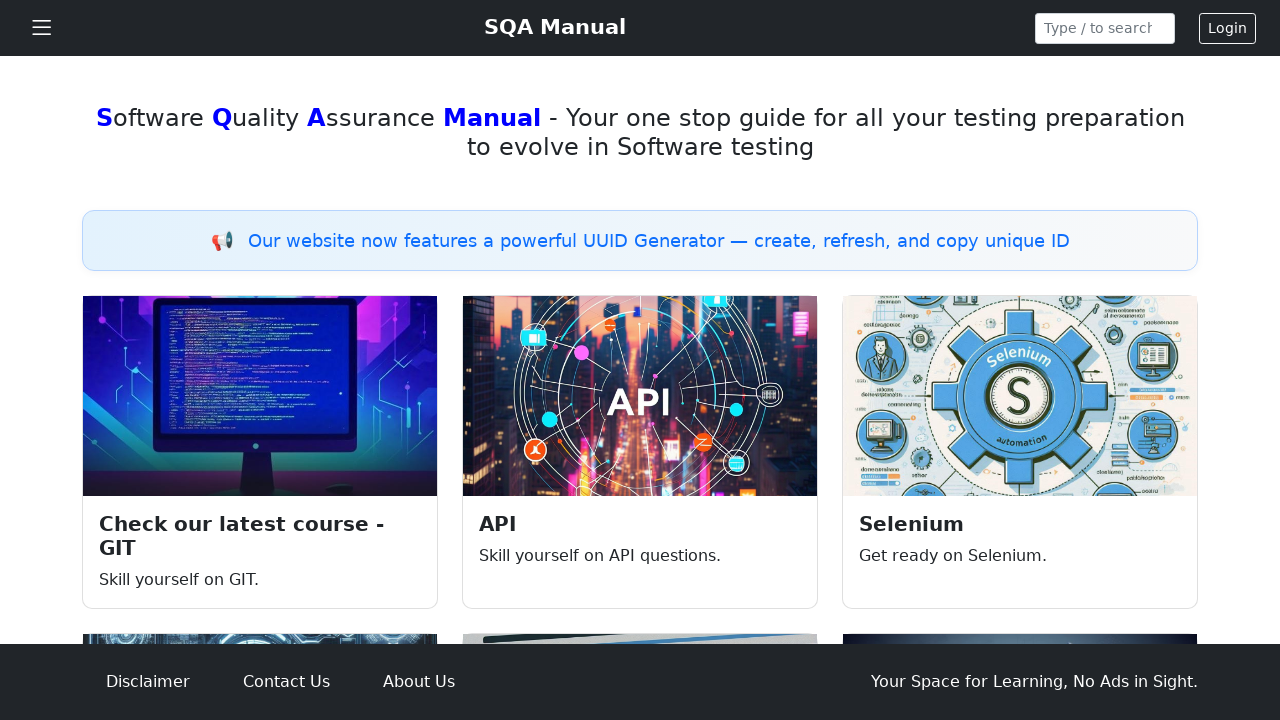

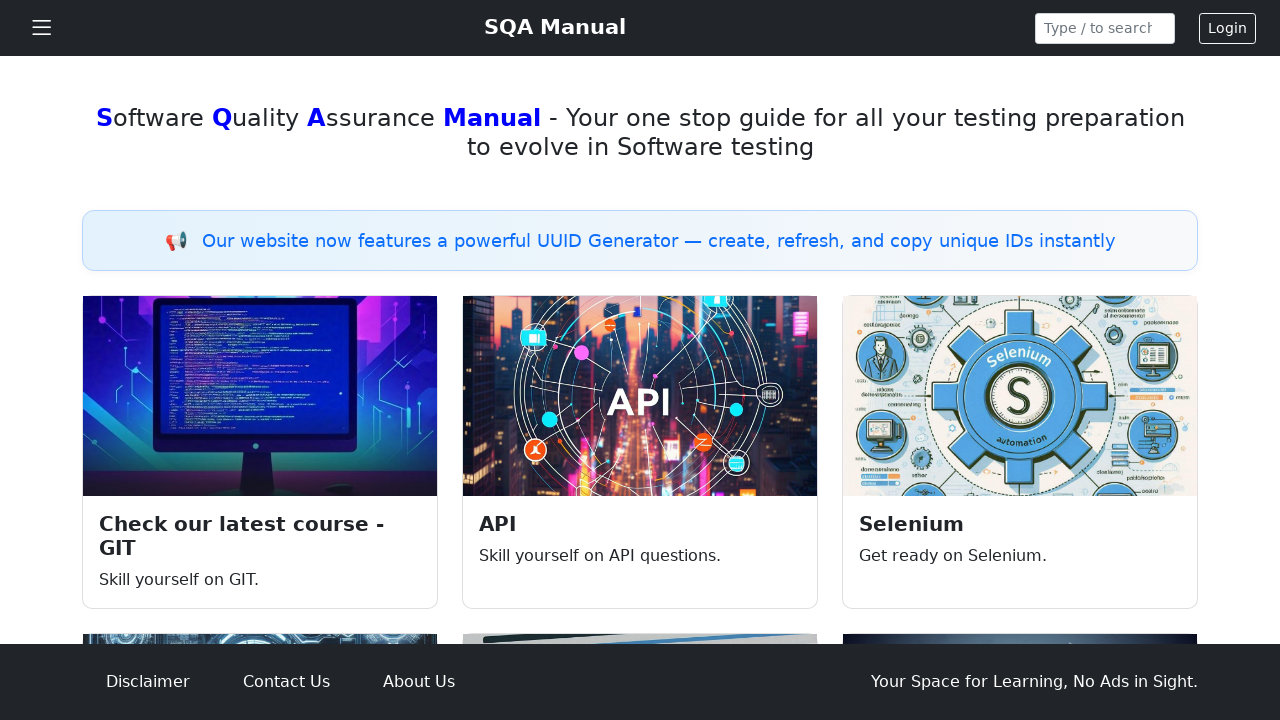